Tests dynamic checkbox controls by toggling checkbox visibility and then selecting the checkbox once it reappears

Starting URL: https://v1.training-support.net/selenium/dynamic-controls

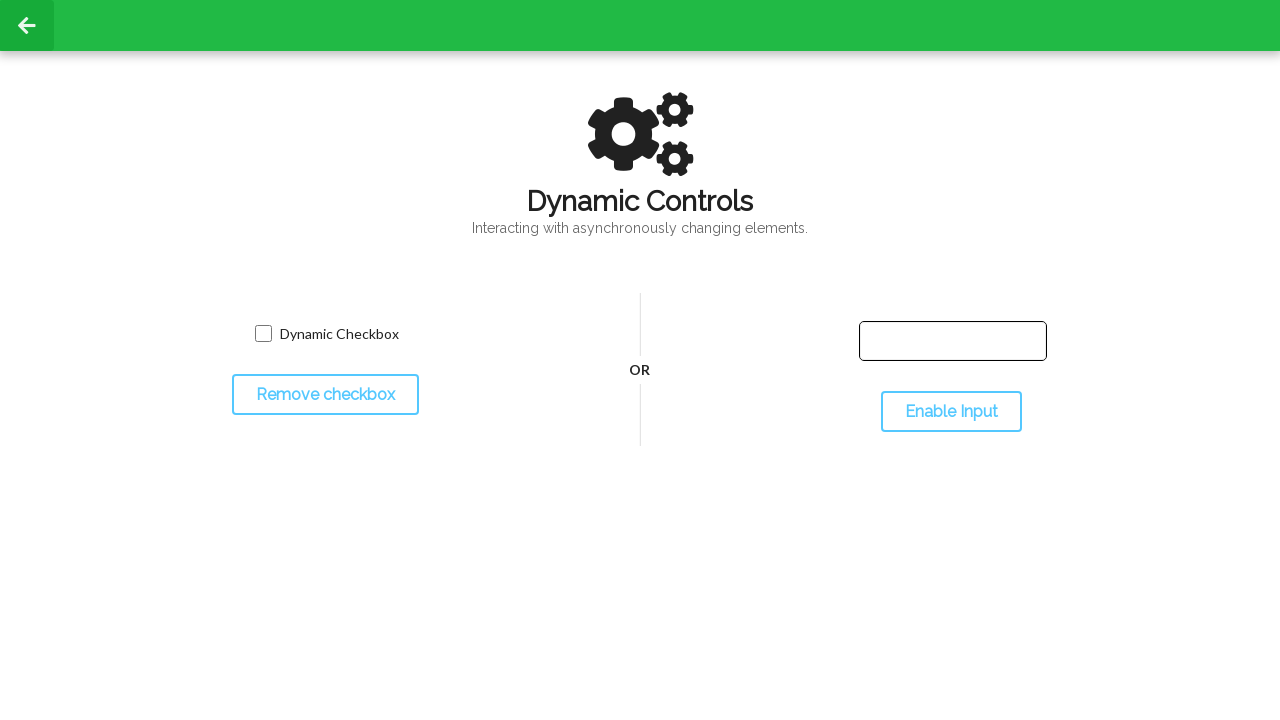

Located the dynamic checkbox element
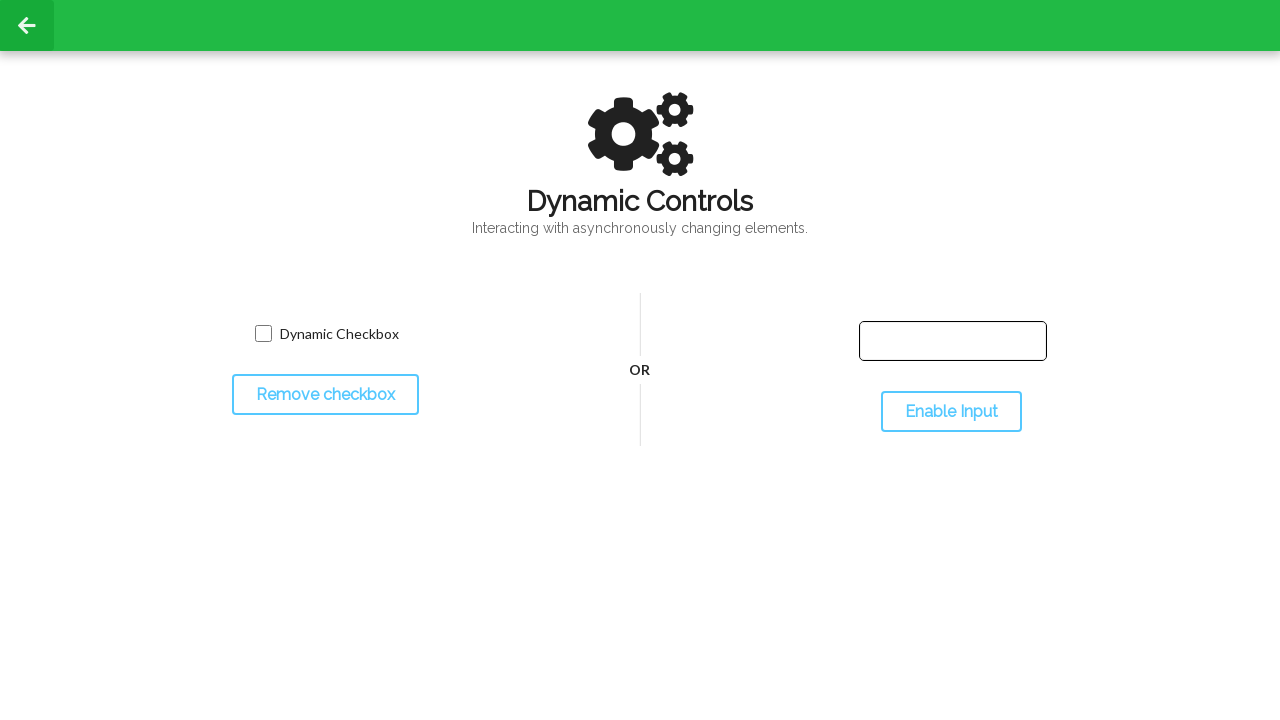

Clicked toggle button to hide the checkbox at (325, 395) on #toggleCheckbox
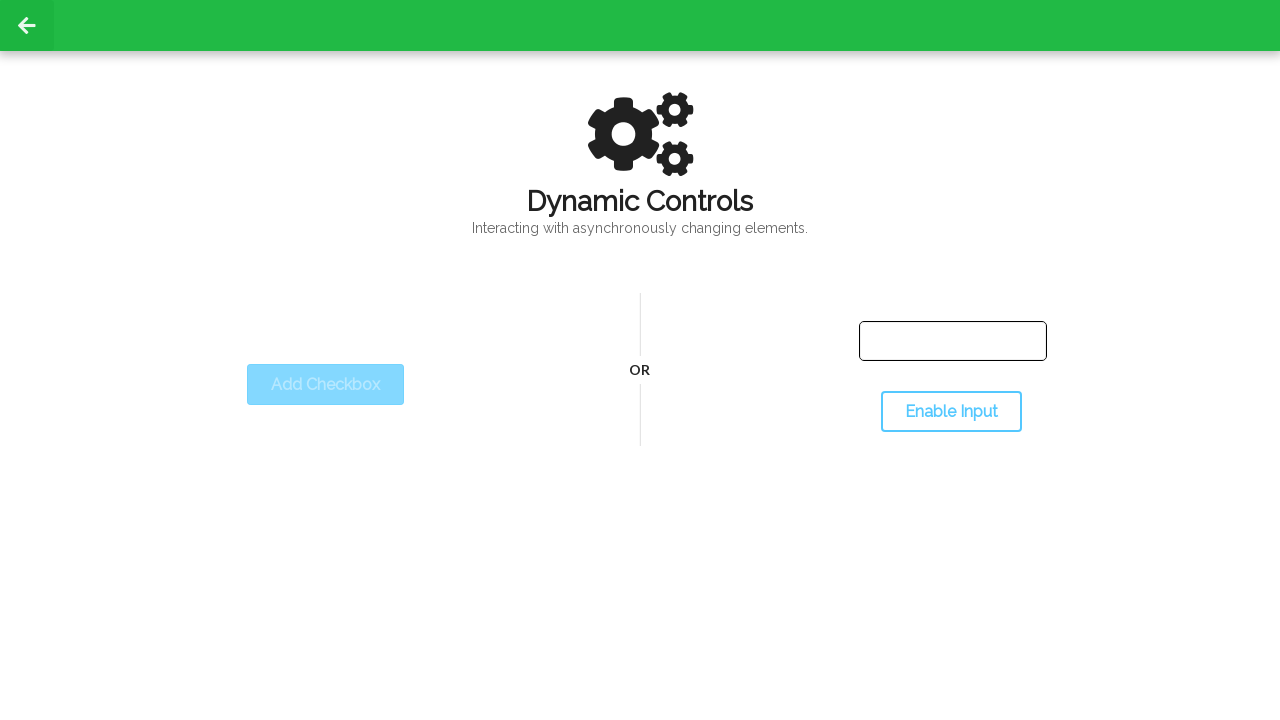

Verified checkbox is now hidden
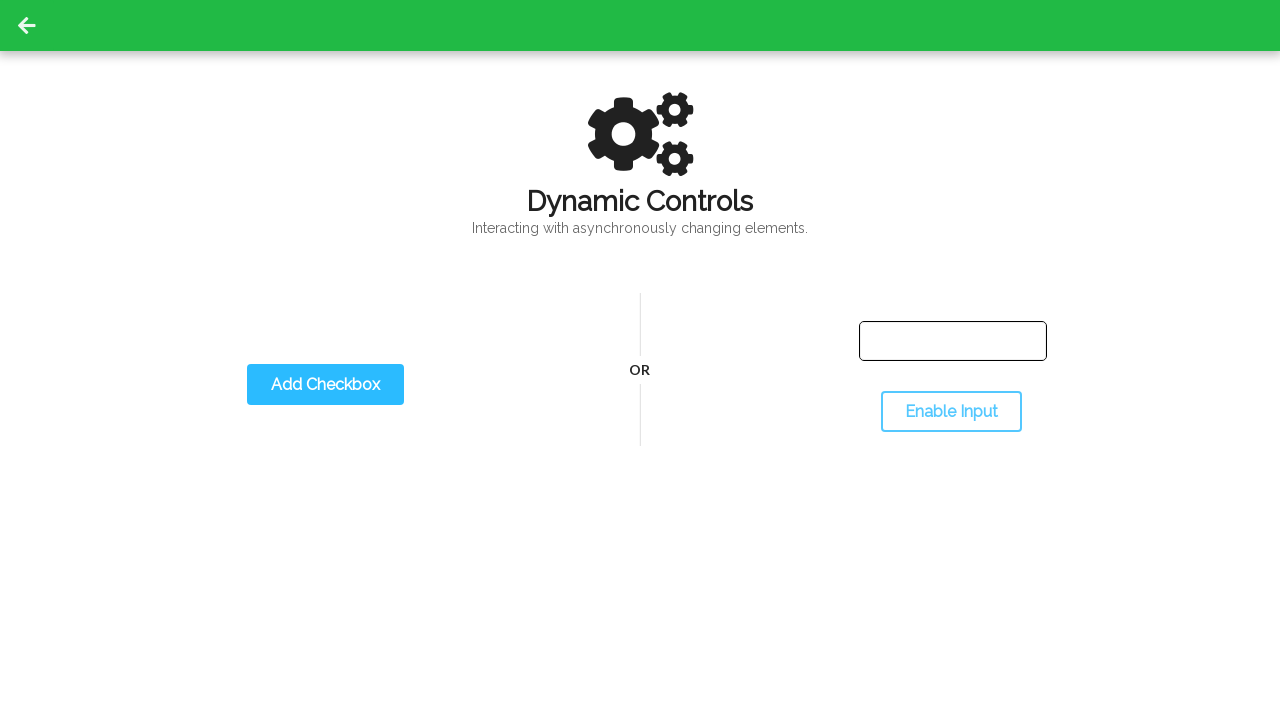

Clicked toggle button to show the checkbox again at (325, 385) on #toggleCheckbox
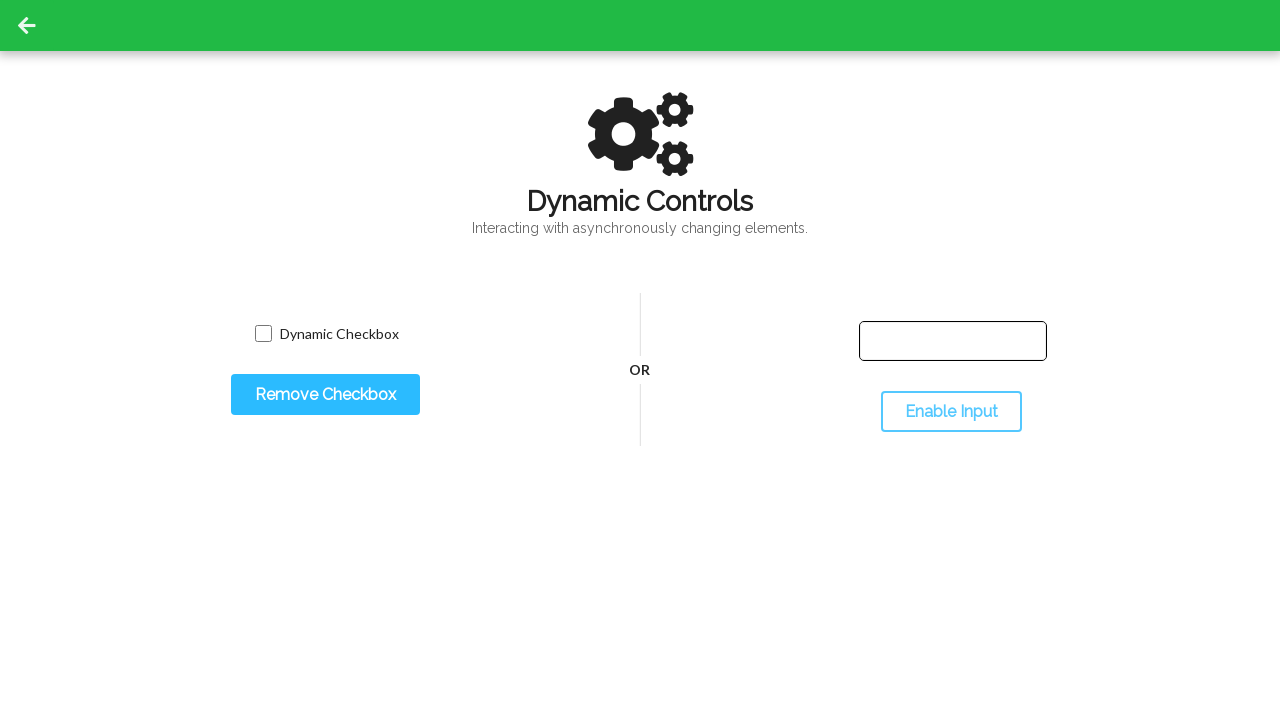

Verified checkbox is now visible
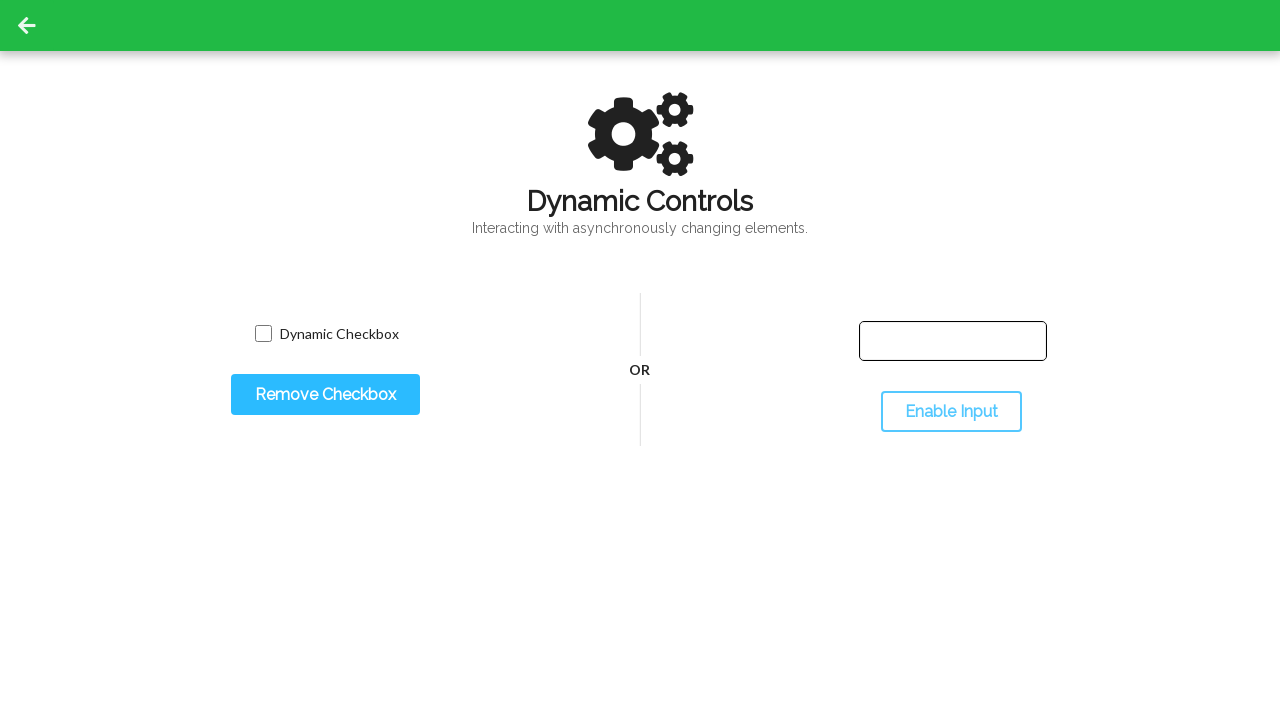

Clicked the checkbox to select it at (263, 334) on #dynamicCheckbox
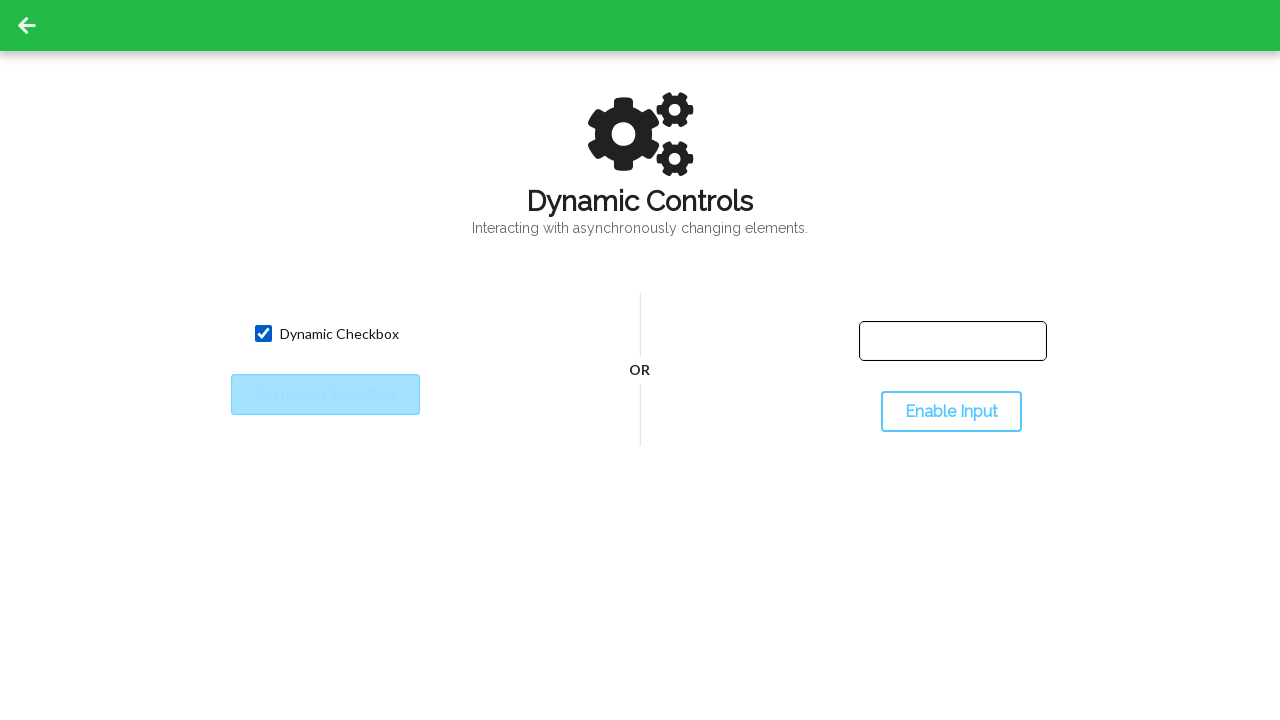

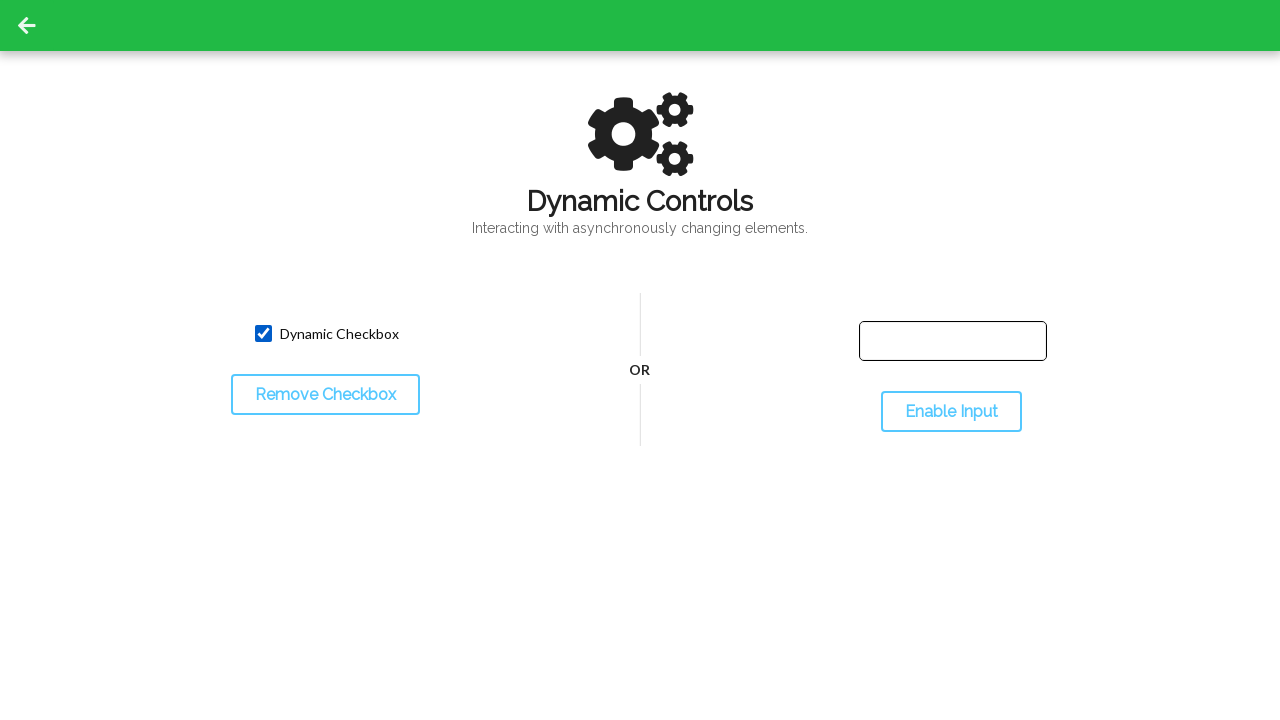